Tests dropdown selection by selecting 'Two' option and verifying it's selected

Starting URL: https://www.selenium.dev/selenium/web/web-form.html

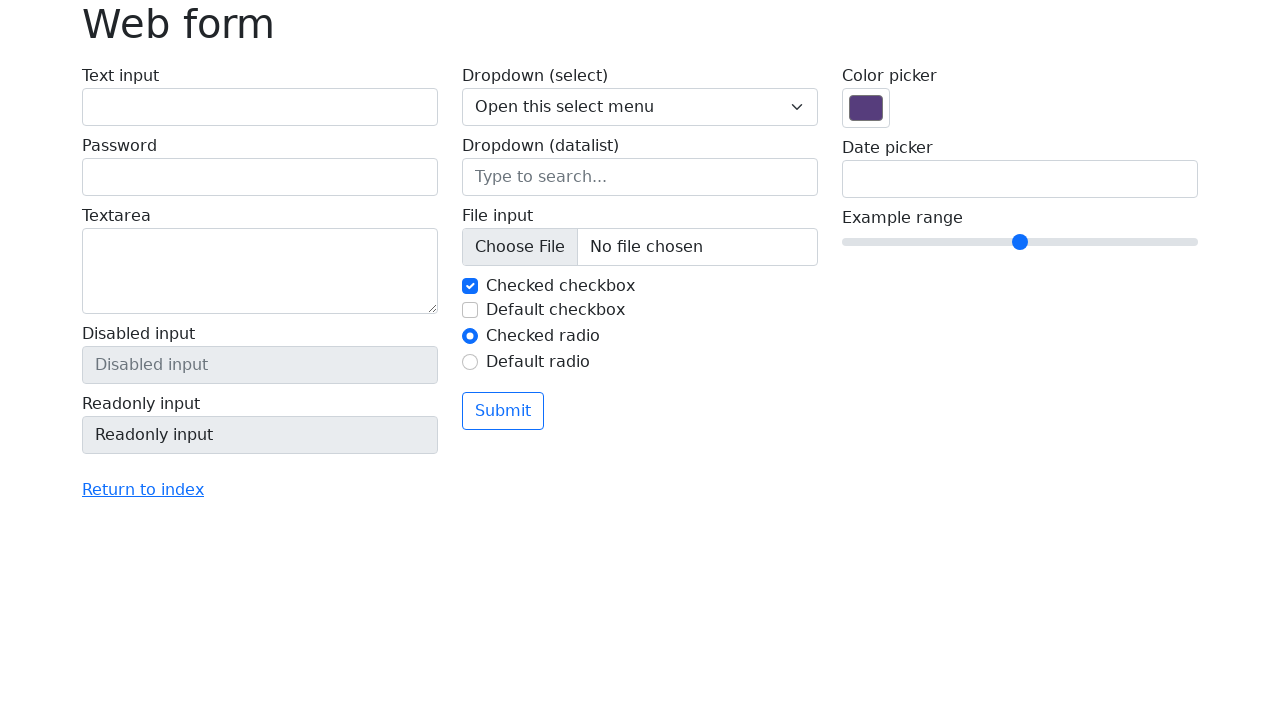

Selected 'Two' option from dropdown on select[name='my-select']
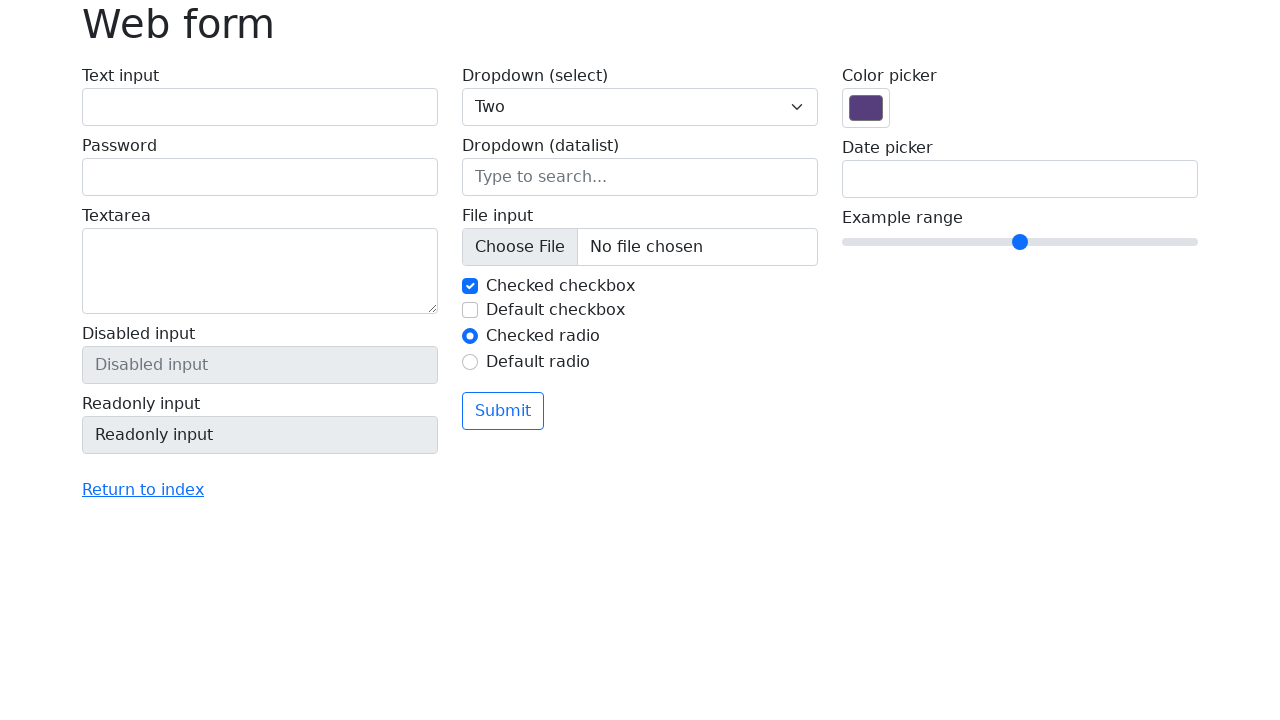

Retrieved selected dropdown value: 2
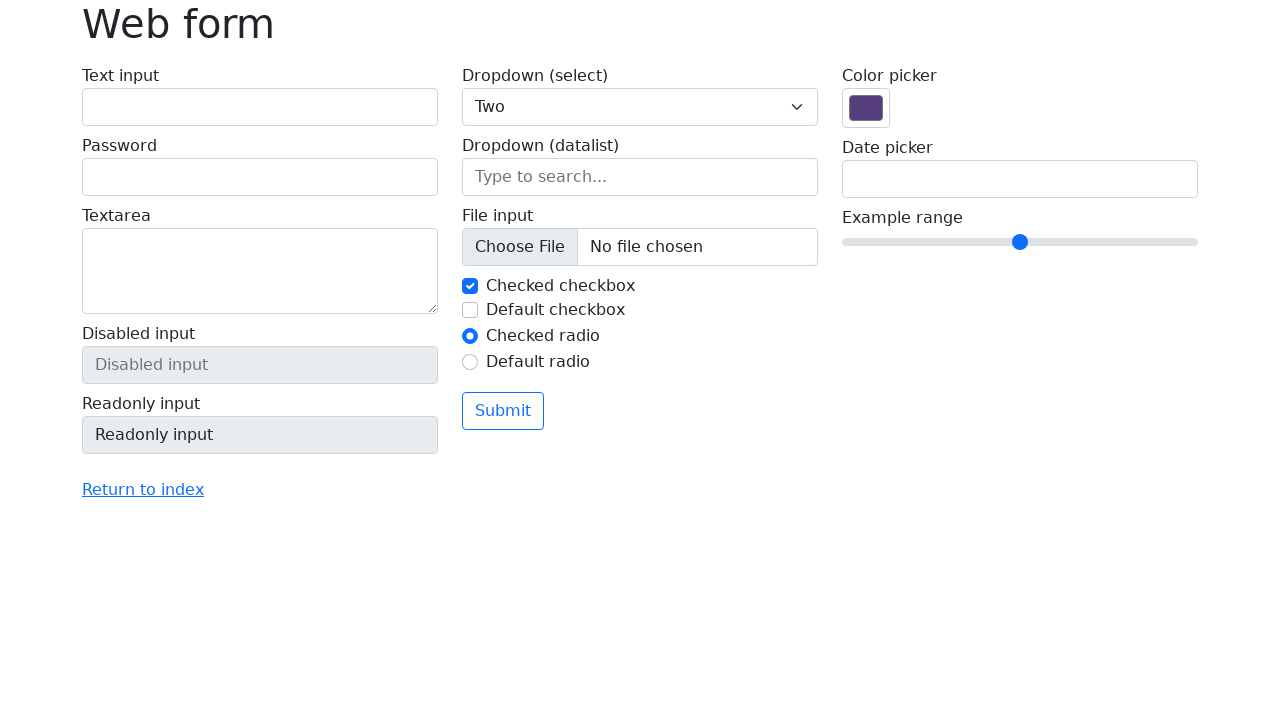

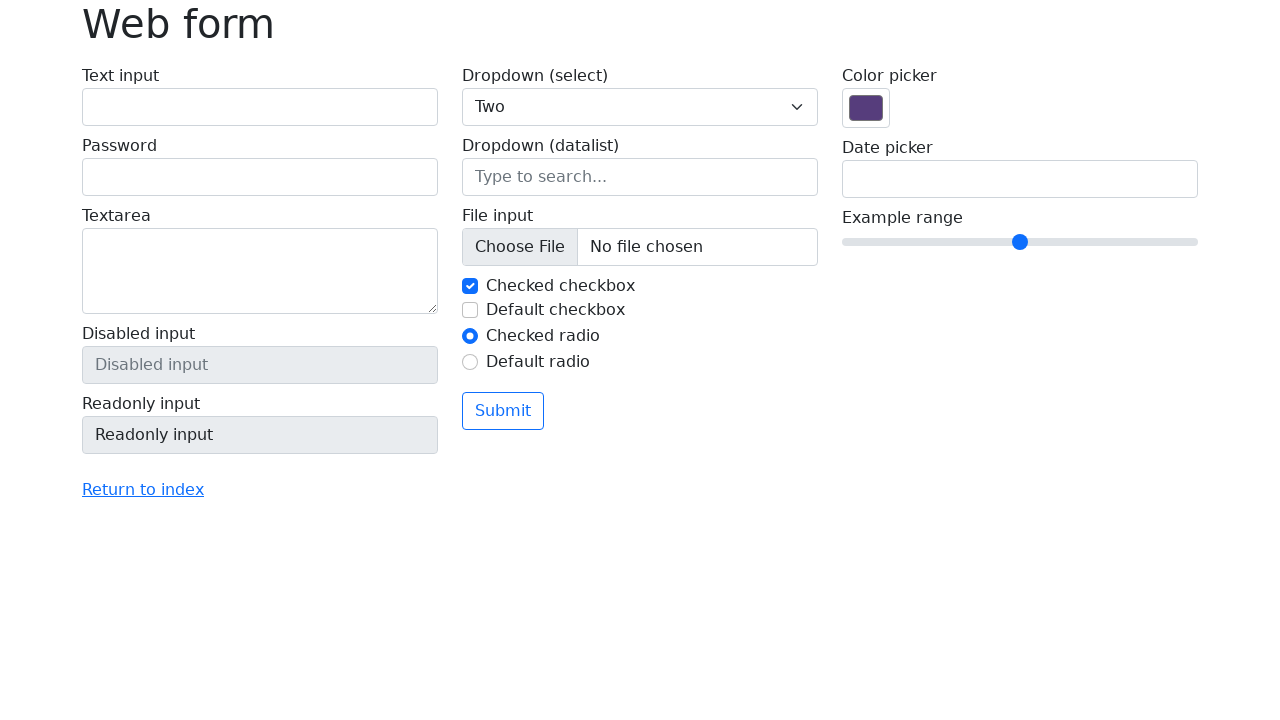